Navigates to a webpage and tests scrolling functionality by scrolling down the page multiple times.

Starting URL: https://royal-8vd.pages.dev

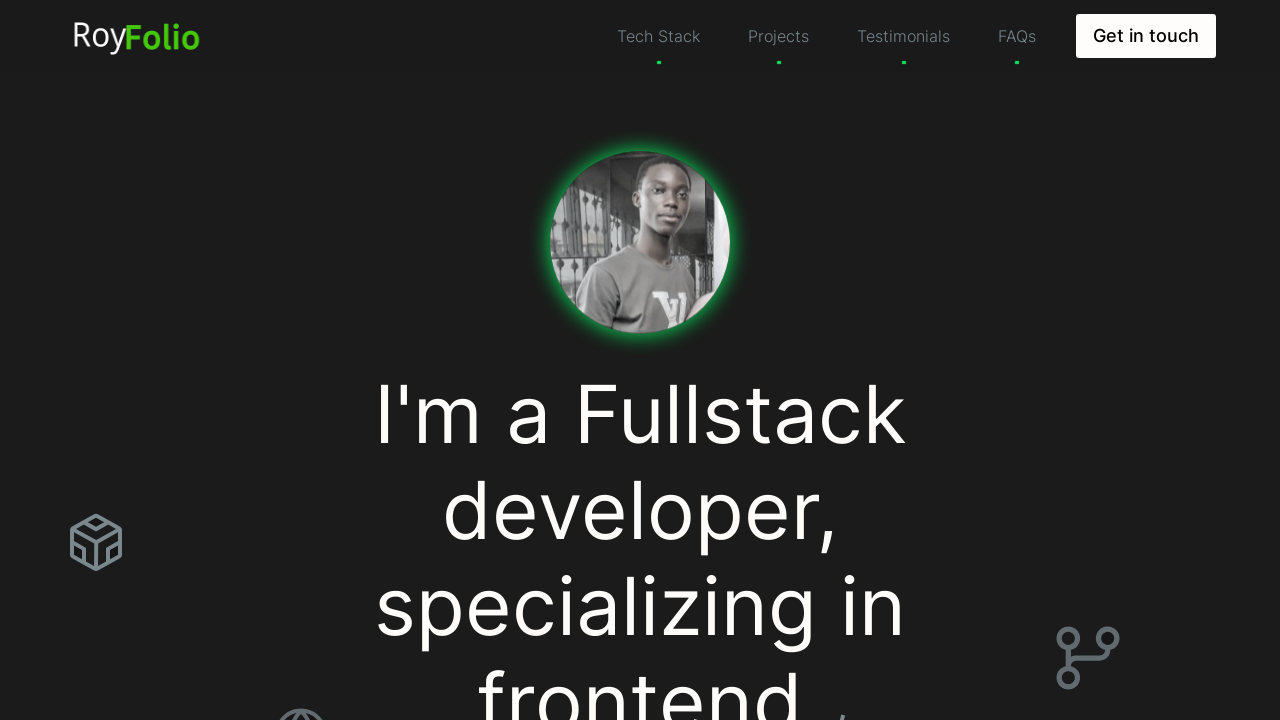

Page loaded with domcontentloaded state
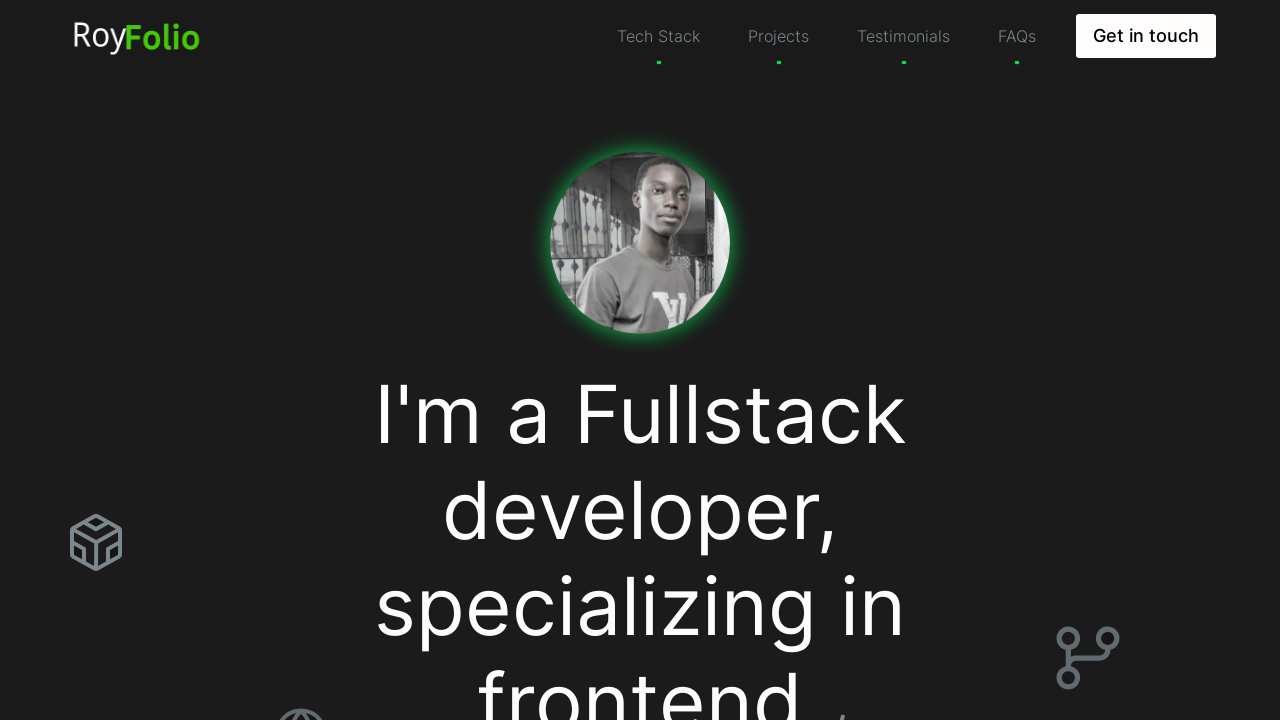

Scrolled down by one viewport height
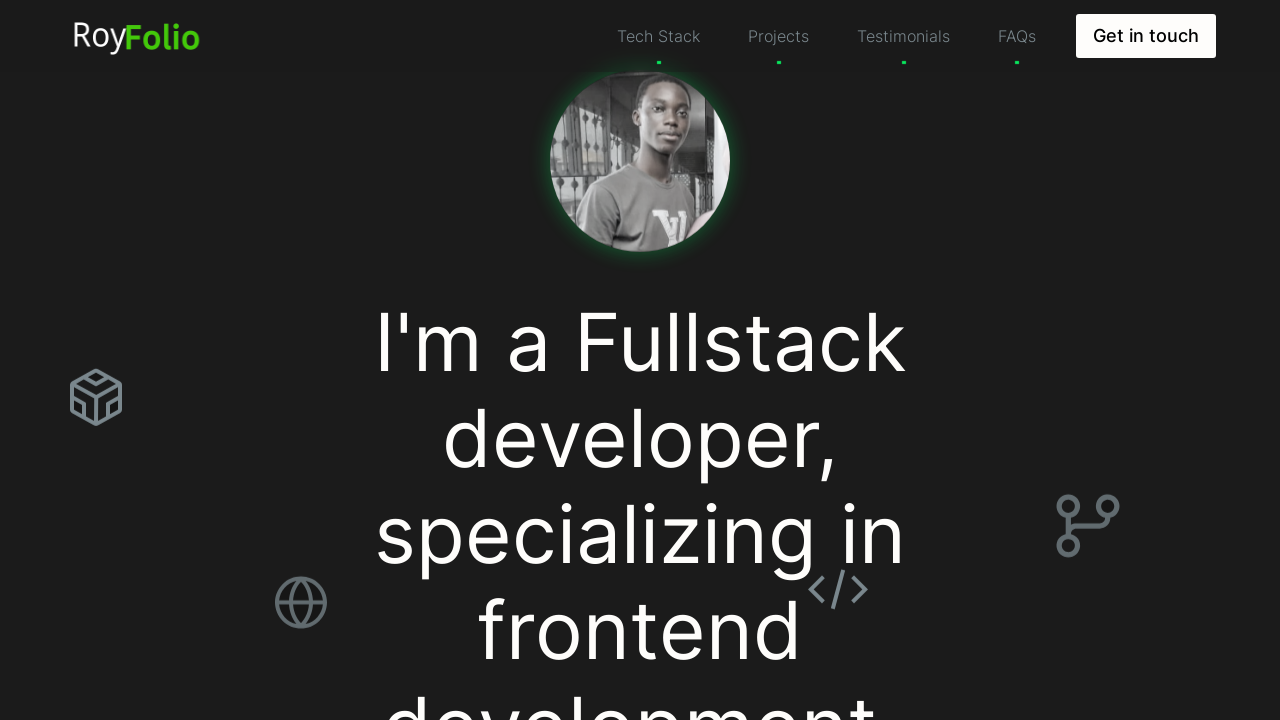

Waited 1 second for content to render
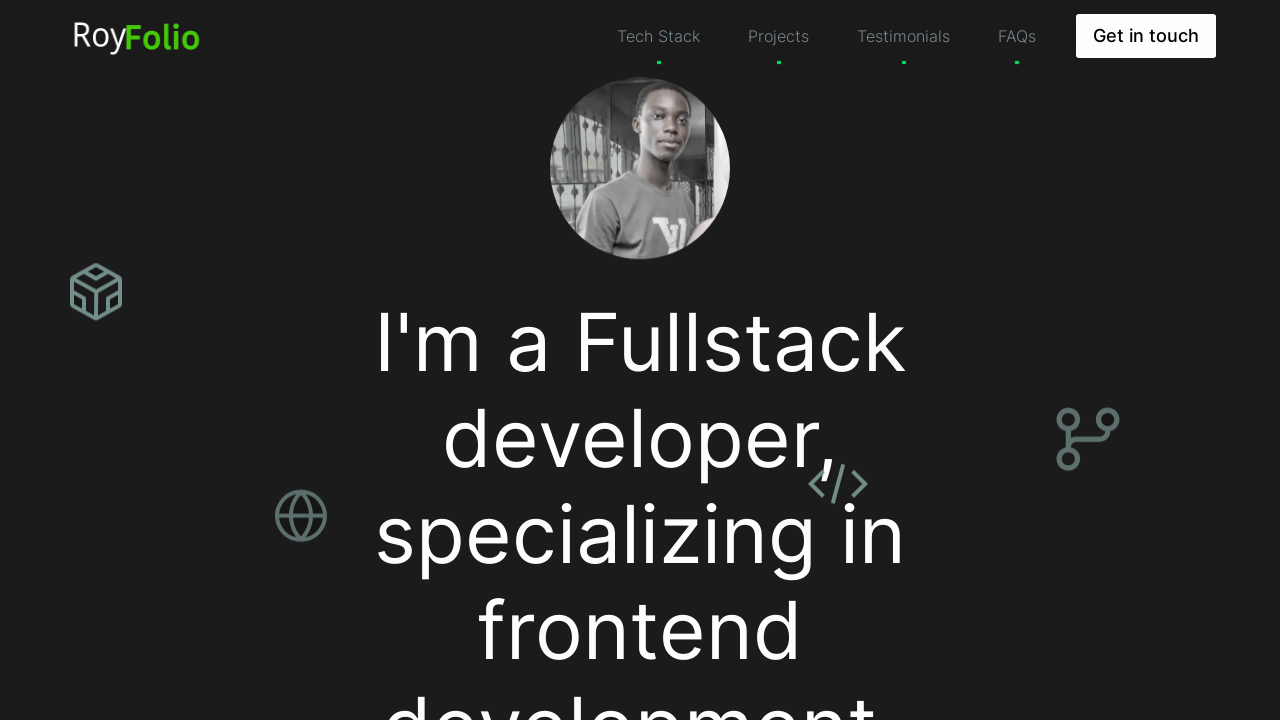

Scrolled down by another viewport height
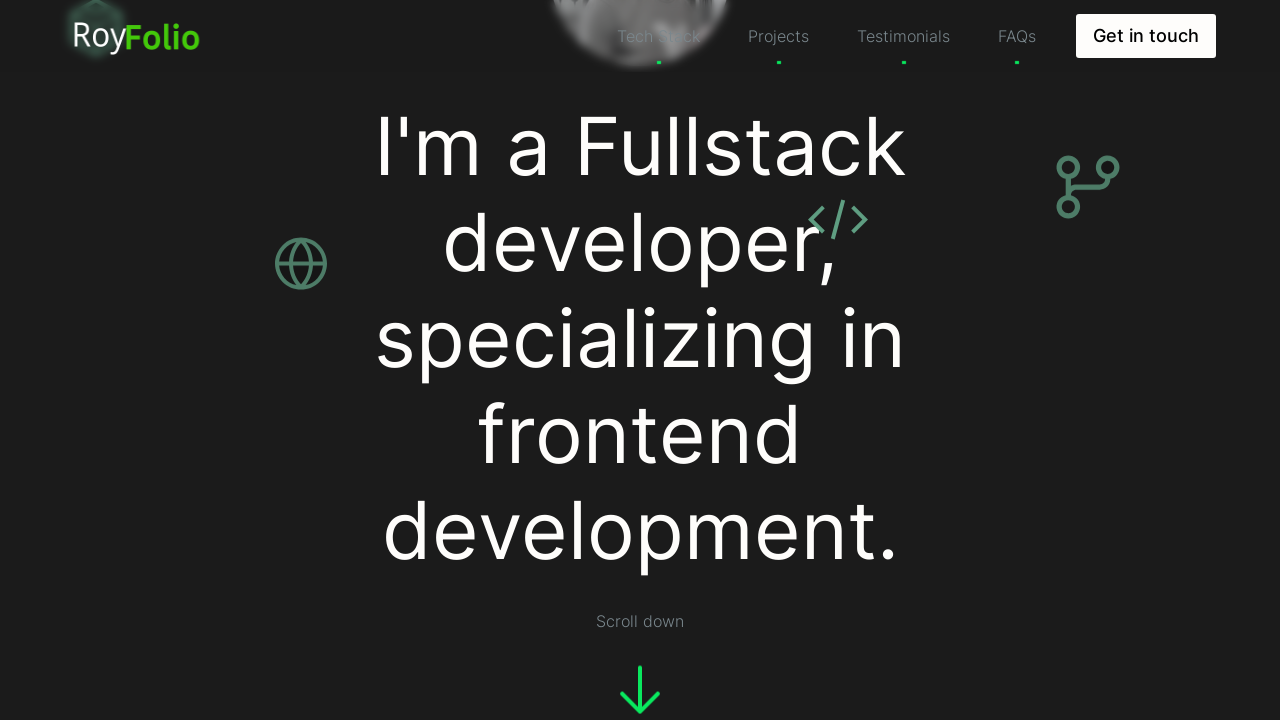

Waited 1 second for lazy-loaded content
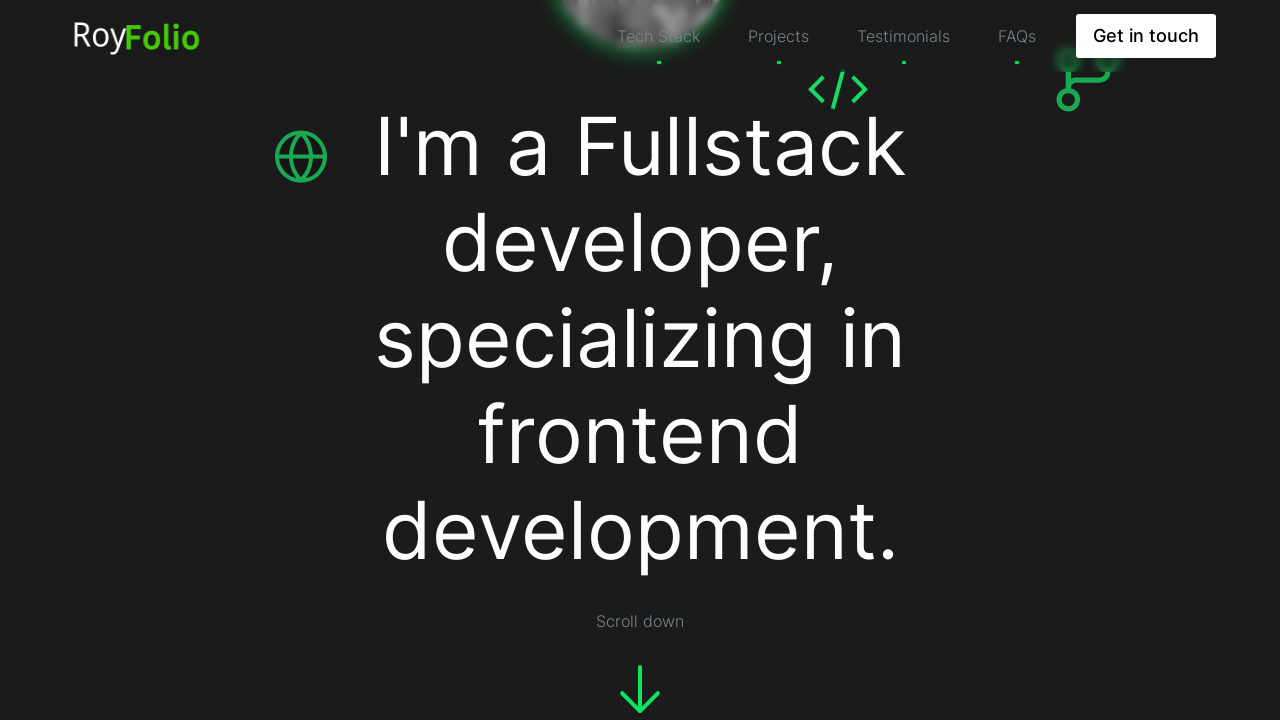

Scrolled down by a third viewport height
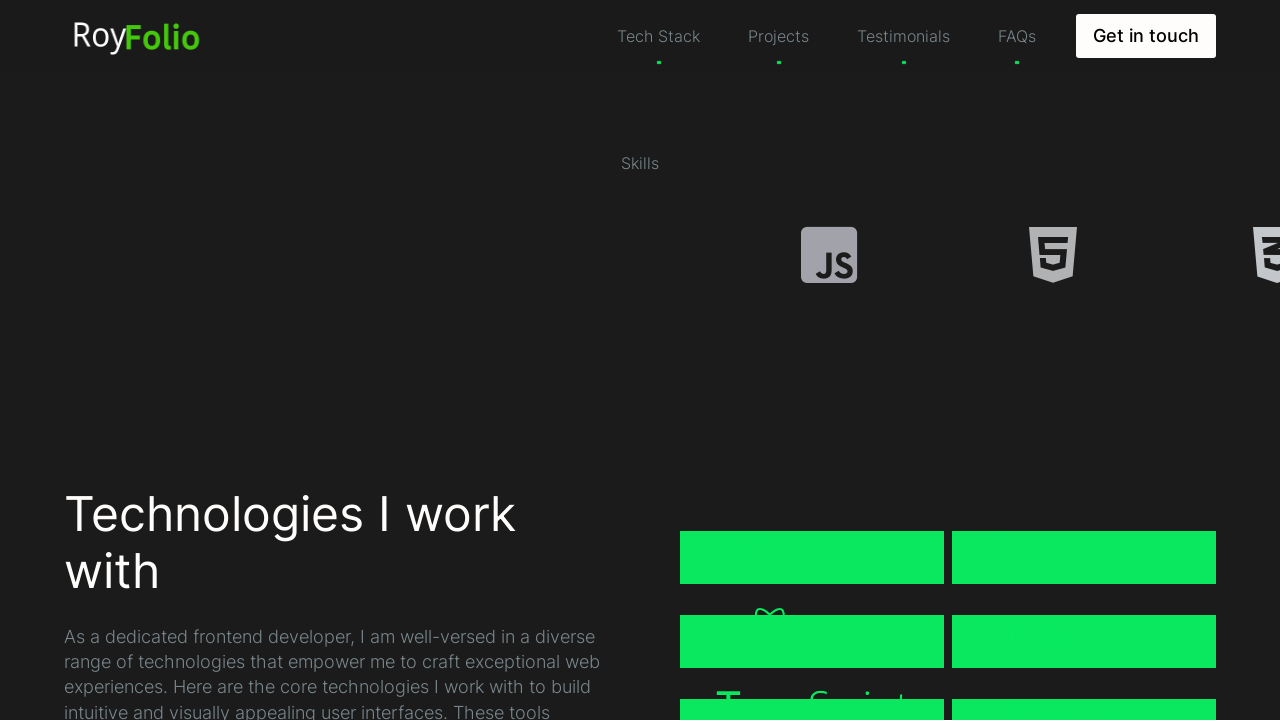

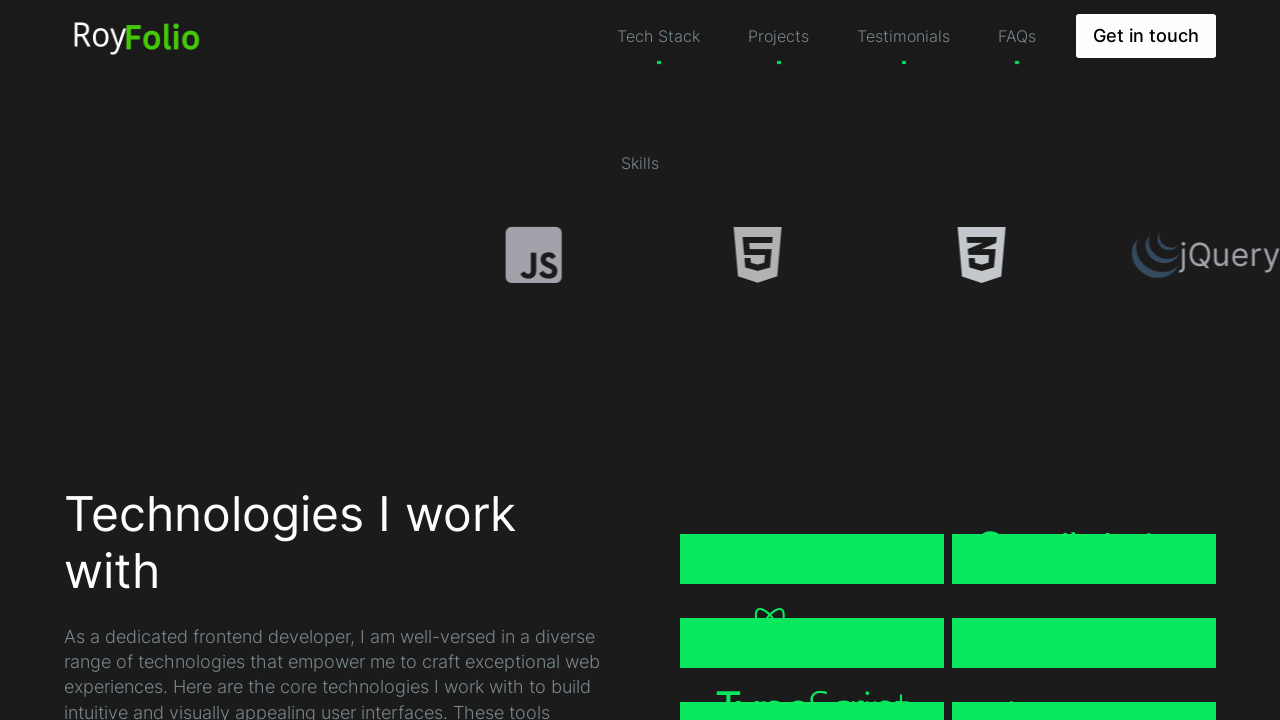